Tests multiple window handling by clicking a link that opens a new window, switching to the child window, and then switching back to the parent window

Starting URL: https://the-internet.herokuapp.com/

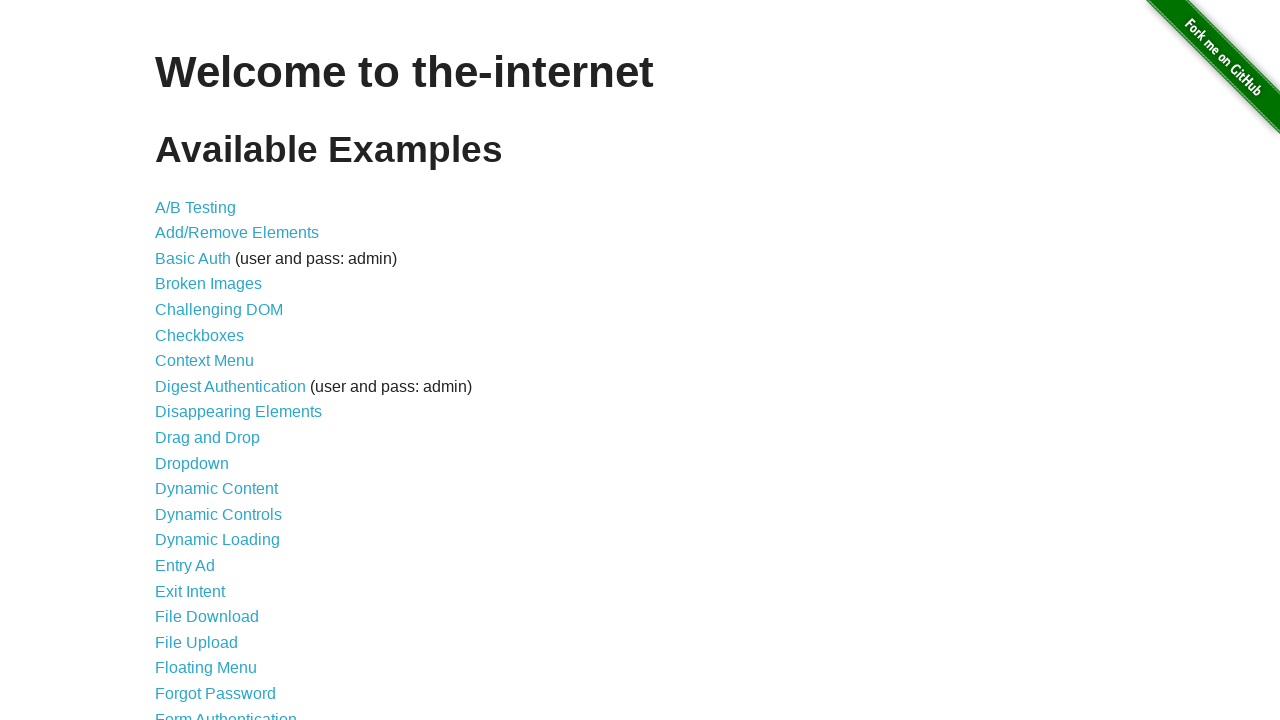

Clicked 'Multiple Windows' link to navigate to multiple windows test page at (218, 369) on xpath=//a[contains(text(),'Multiple Windows')]
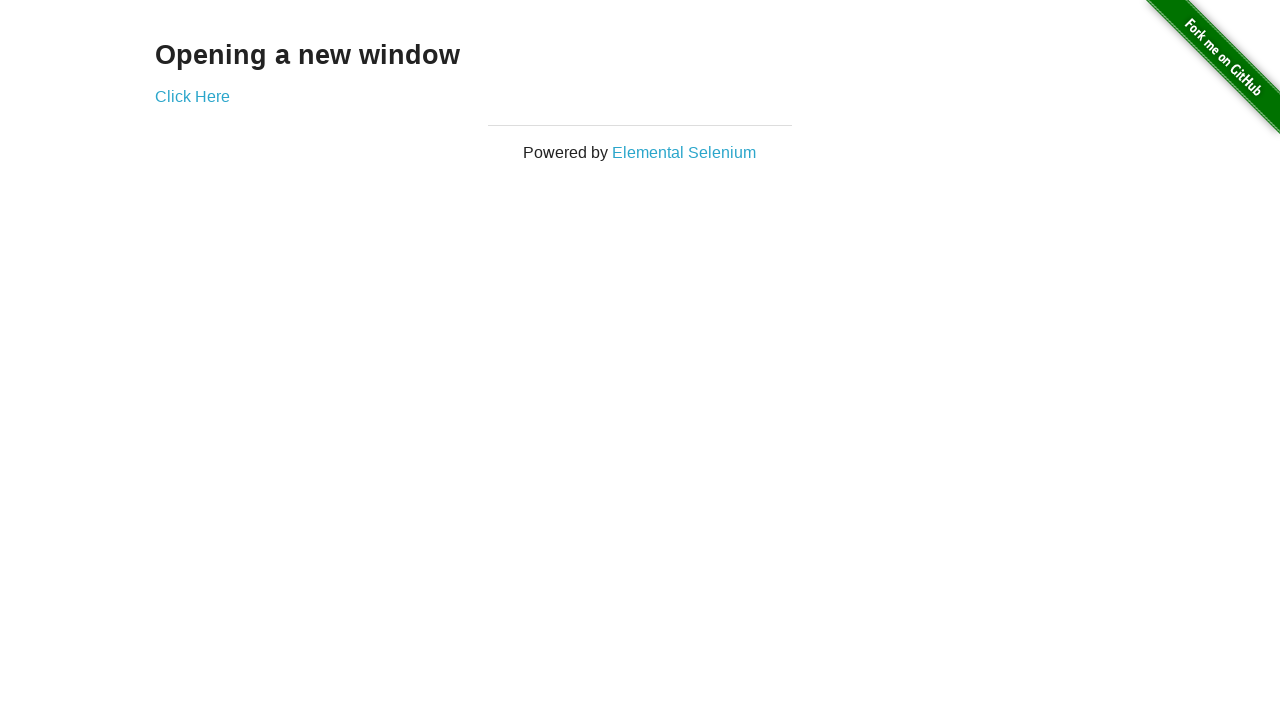

Clicked 'Click Here' link which opened a new window at (192, 96) on xpath=//a[contains(text(),'Click Here')]
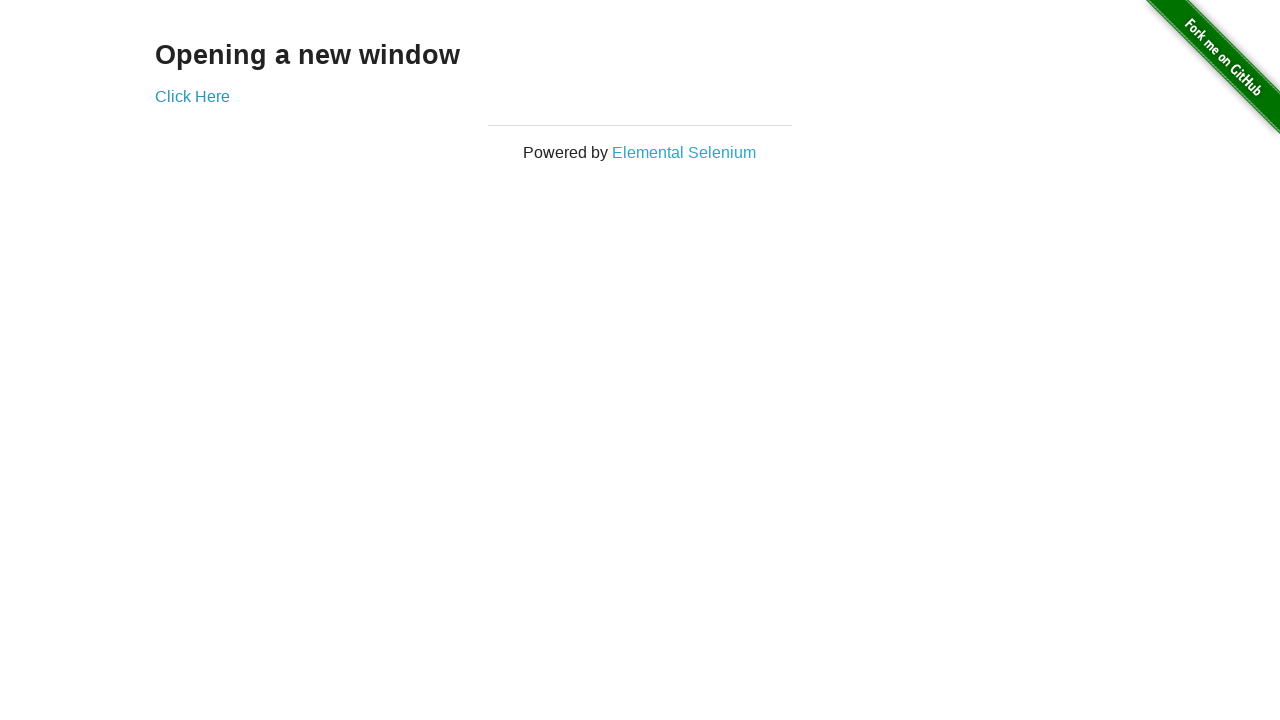

Obtained reference to the newly opened child window
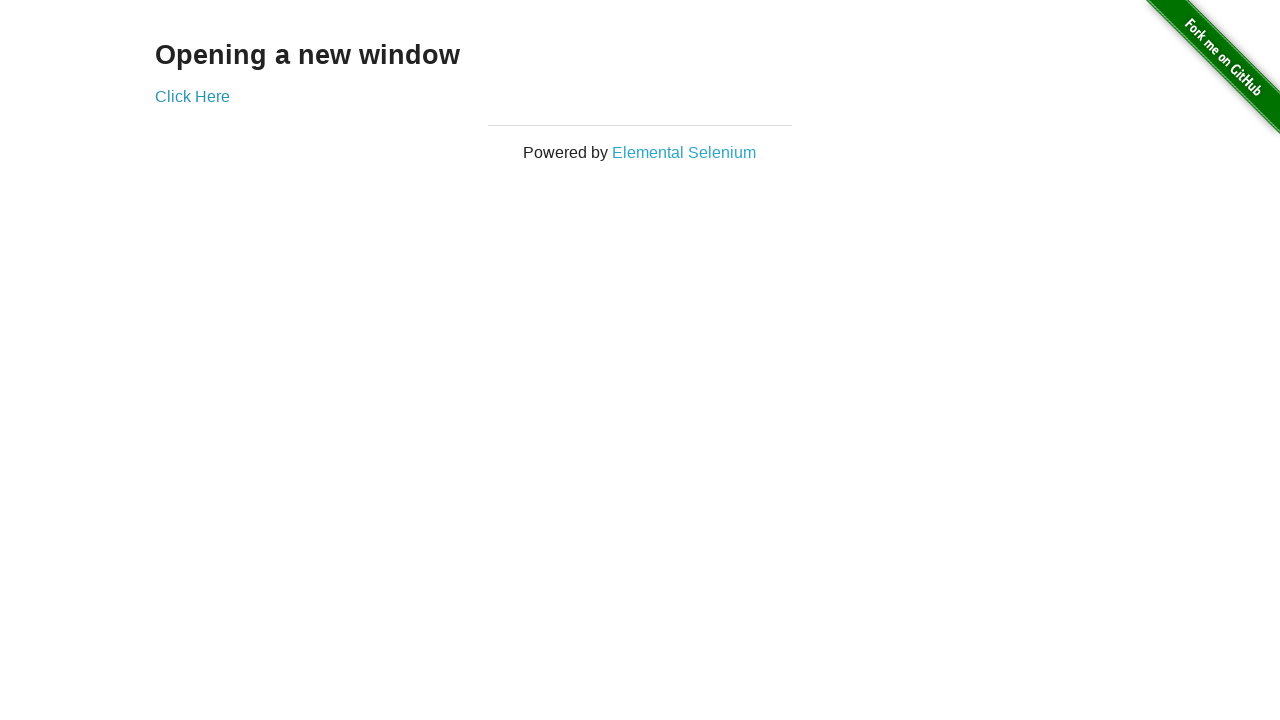

Child window finished loading
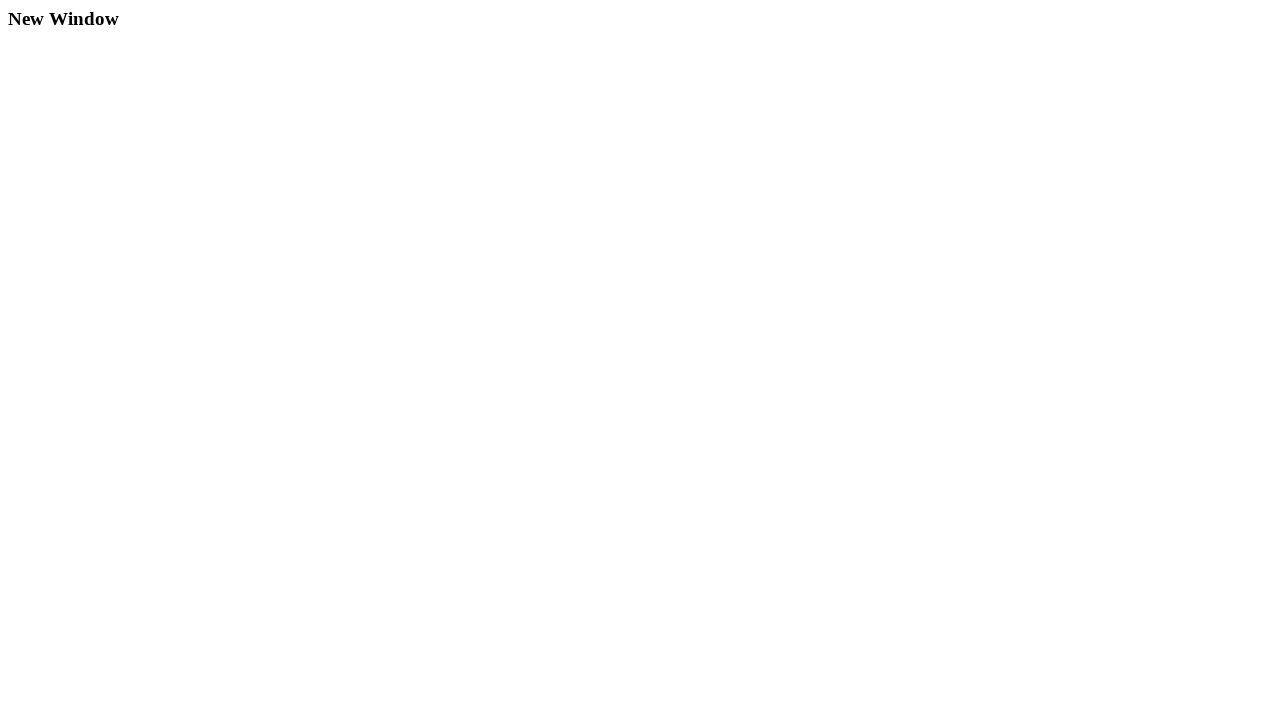

Retrieved child window title: New Window
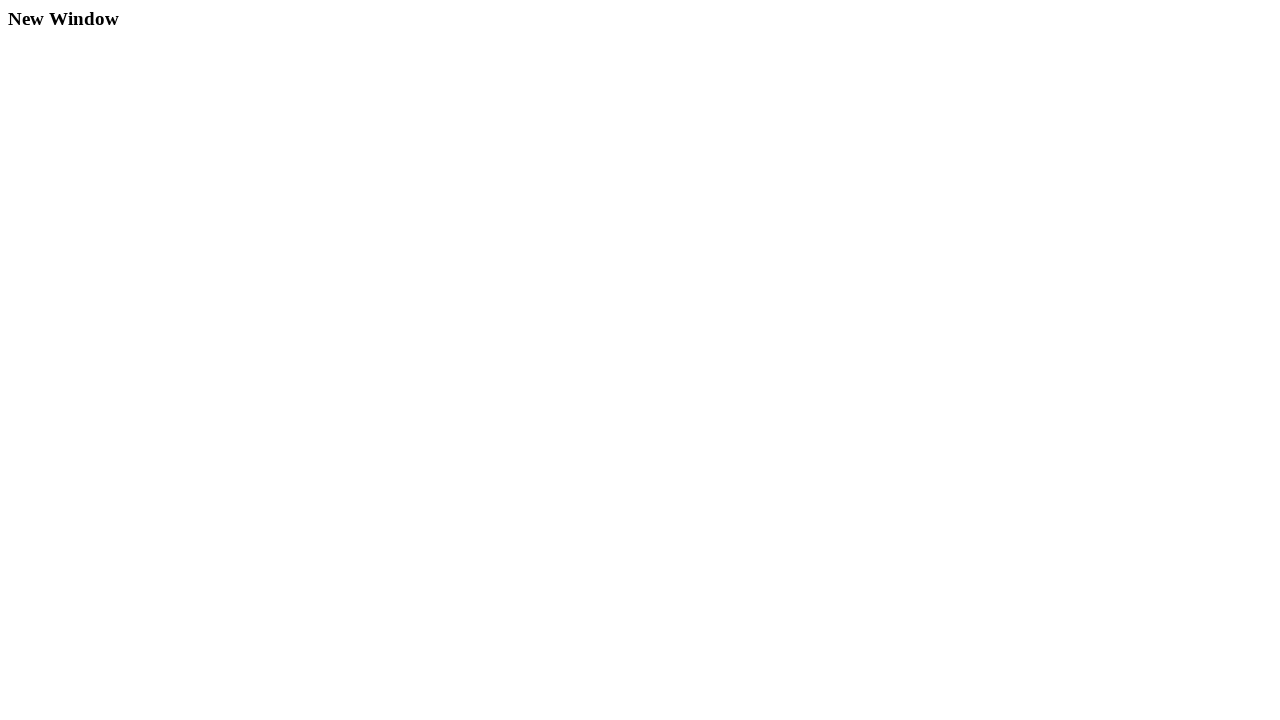

Retrieved parent window title: The Internet
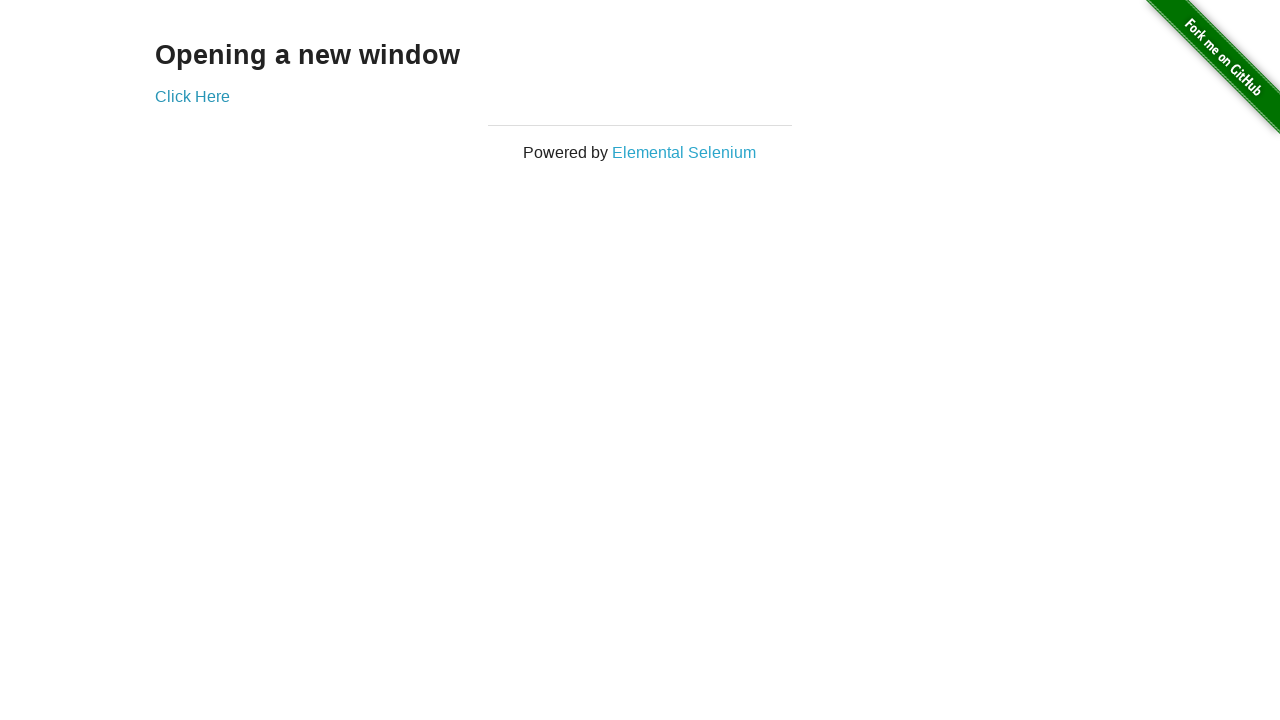

Closed the child window
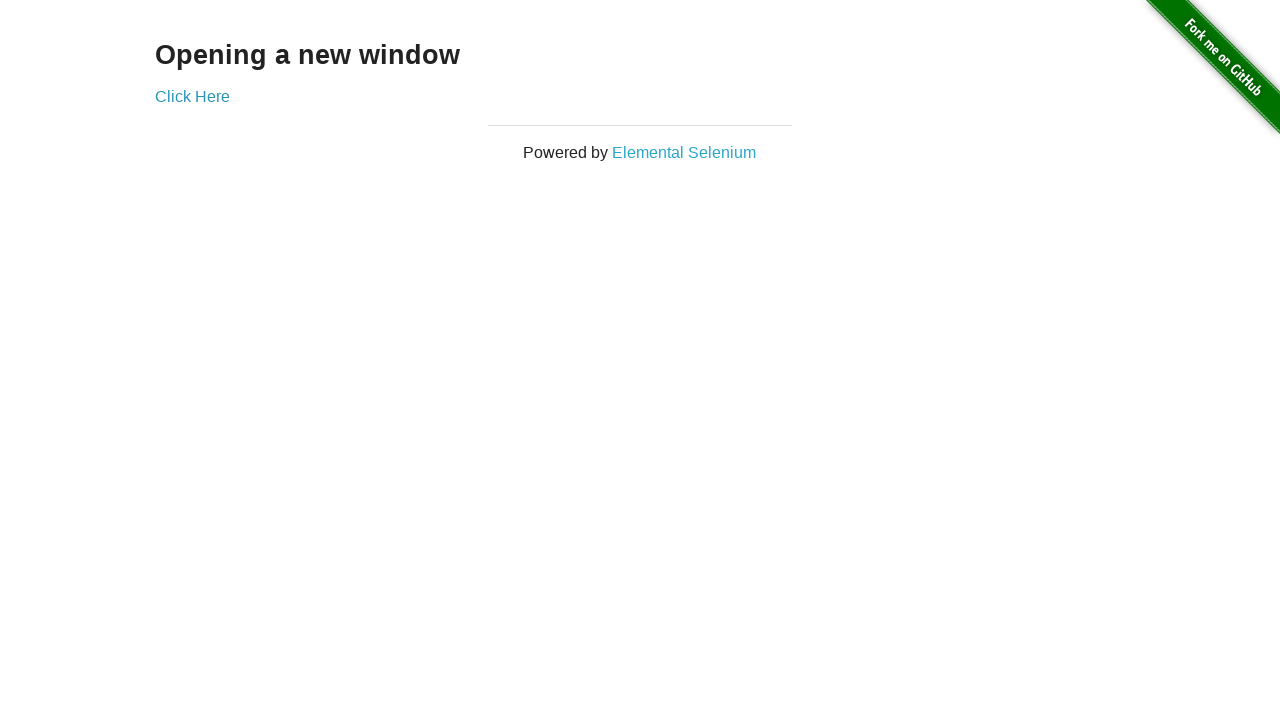

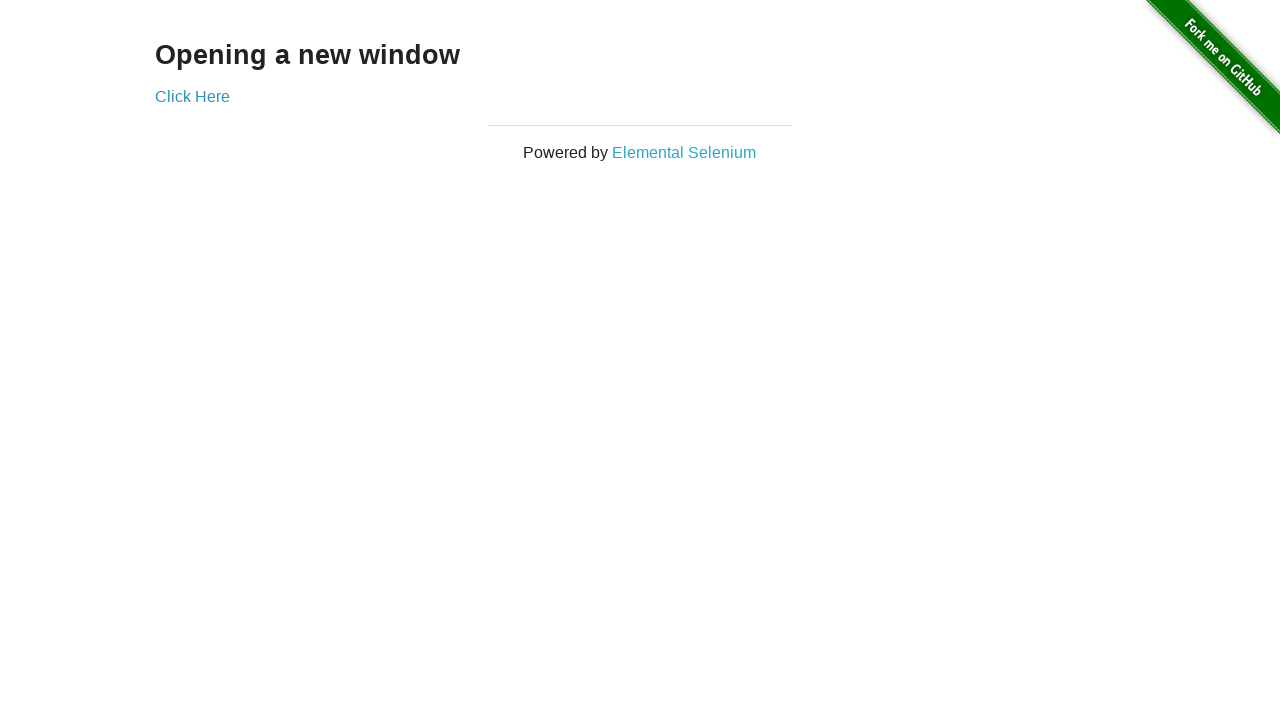